Tests dynamic loading functionality by clicking a start button and waiting for dynamically loaded content to appear

Starting URL: https://the-internet.herokuapp.com/dynamic_loading/1

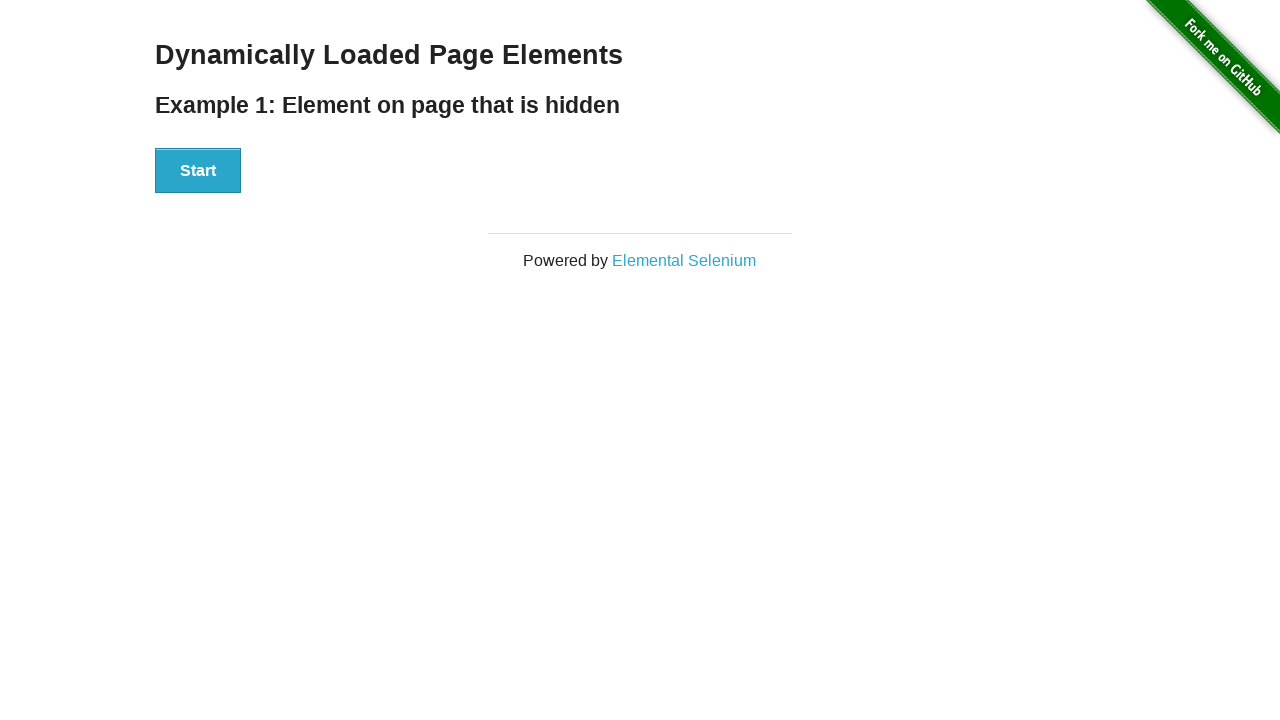

Clicked start button to trigger dynamic loading at (198, 171) on #start button
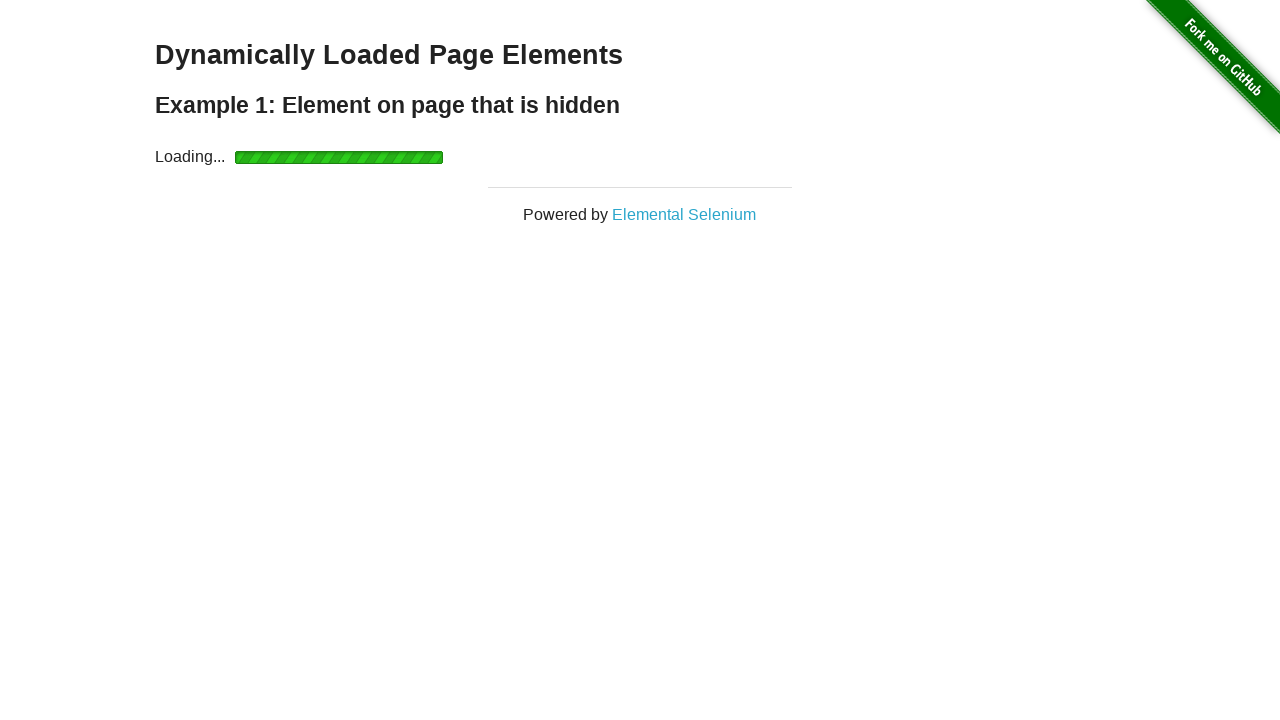

Waited for dynamically loaded content to appear
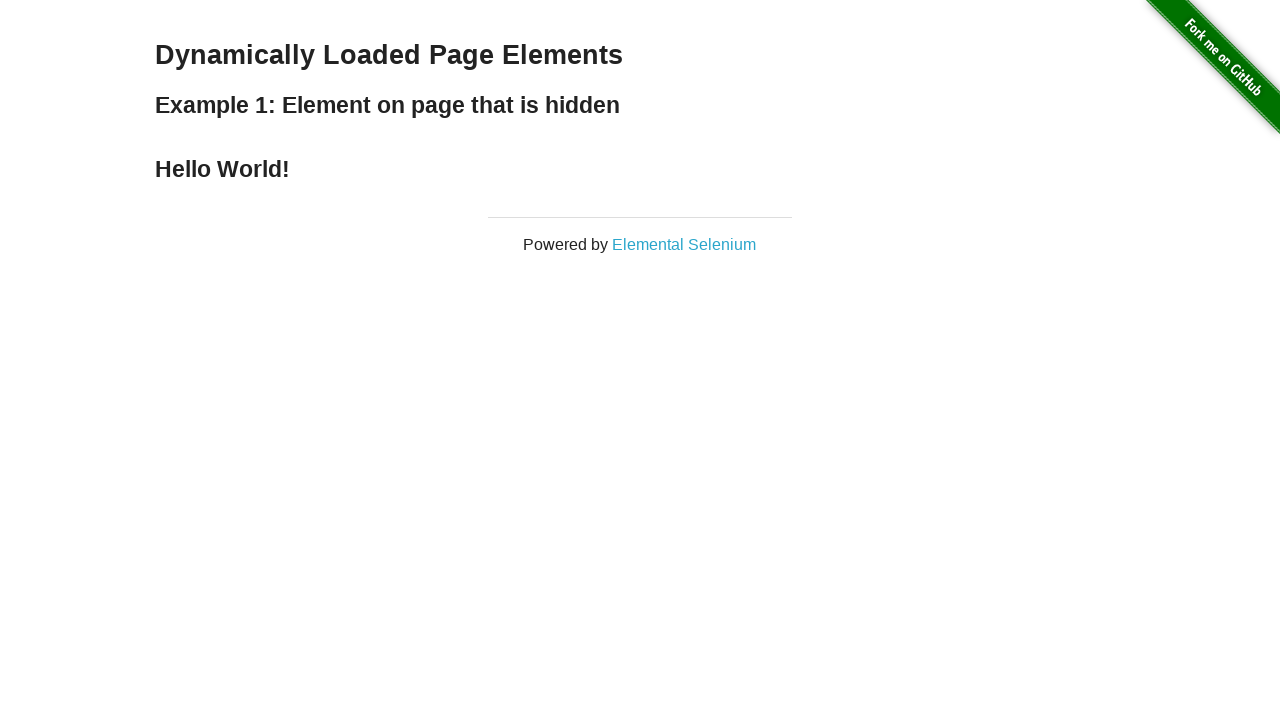

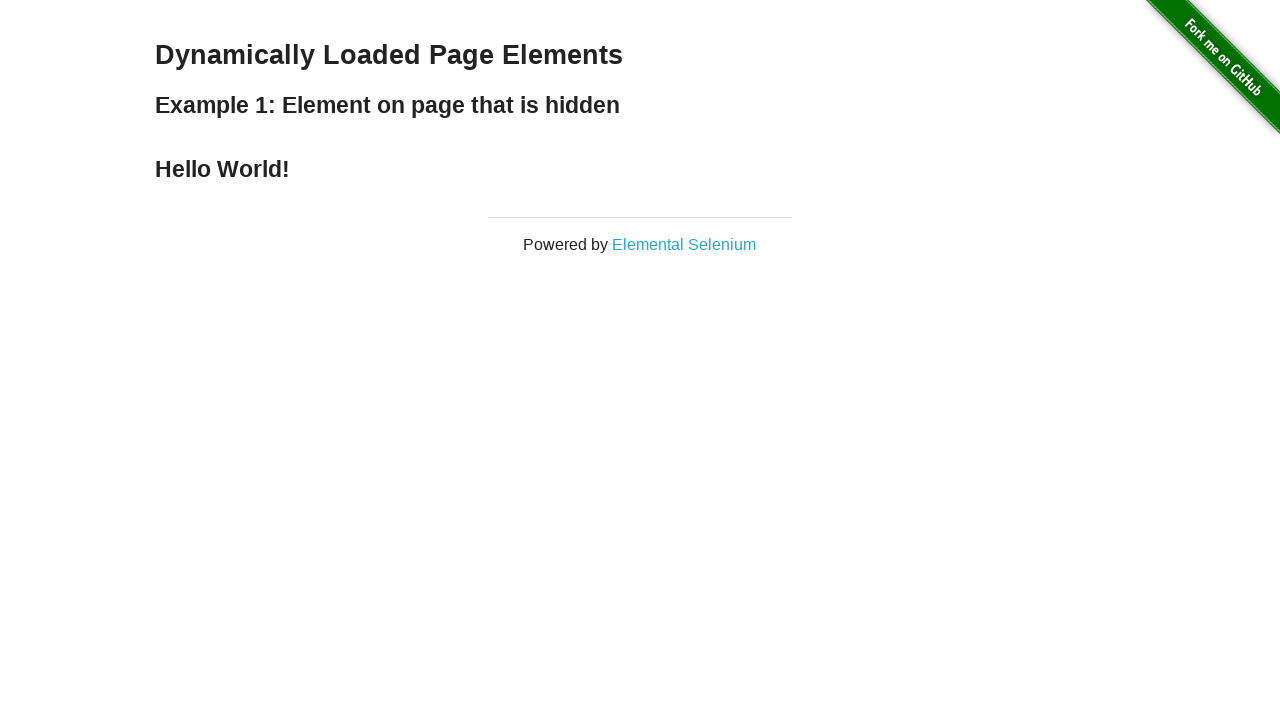